Tests nested iframe navigation on the-internet.herokuapp.com by navigating to the Nested Frames page and switching between bottom, top-right, top-middle, and top-left frames to read their content.

Starting URL: https://the-internet.herokuapp.com/

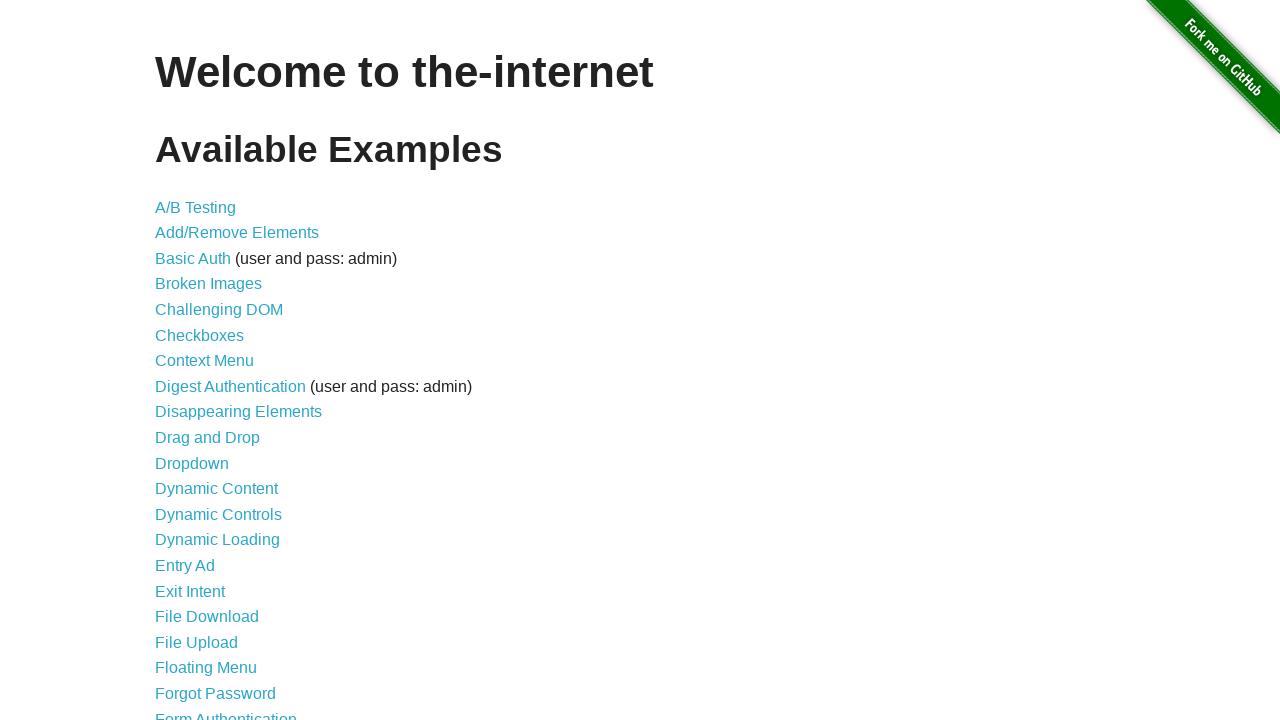

Clicked on Frames link from homepage at (182, 361) on a[href='/frames']
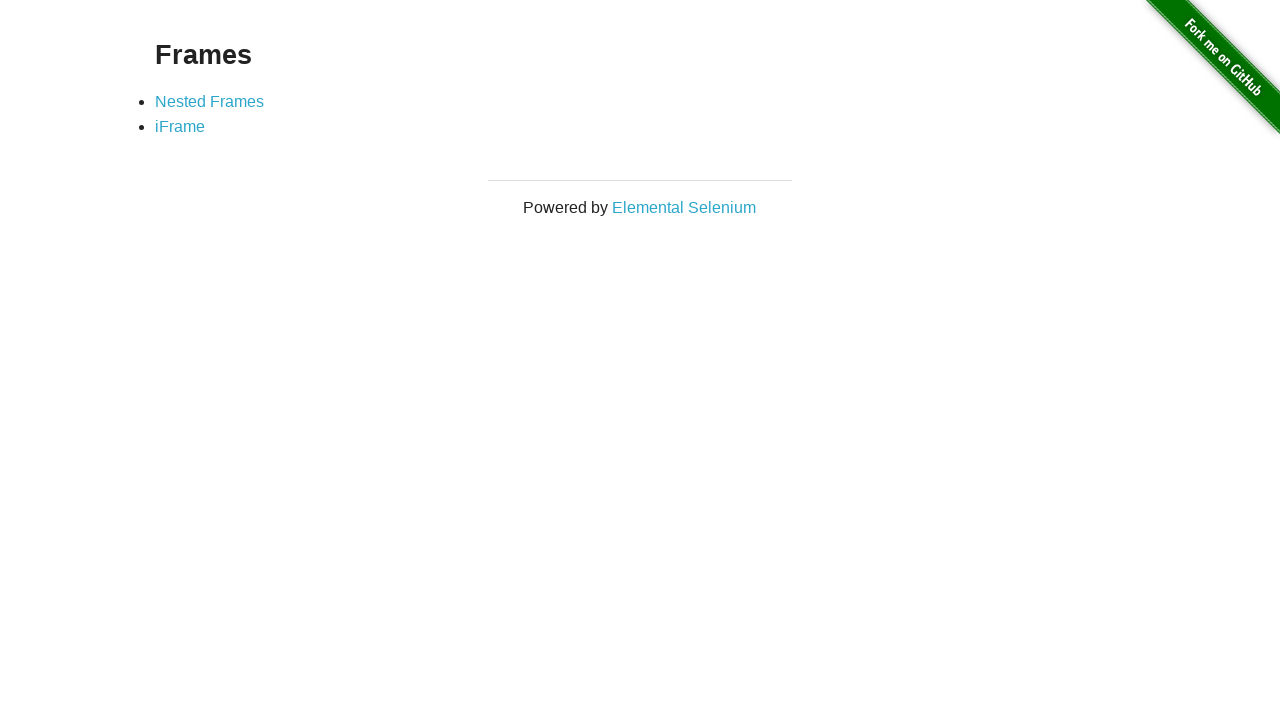

Clicked on Nested Frames link to navigate to test page at (210, 101) on a[href='/nested_frames']
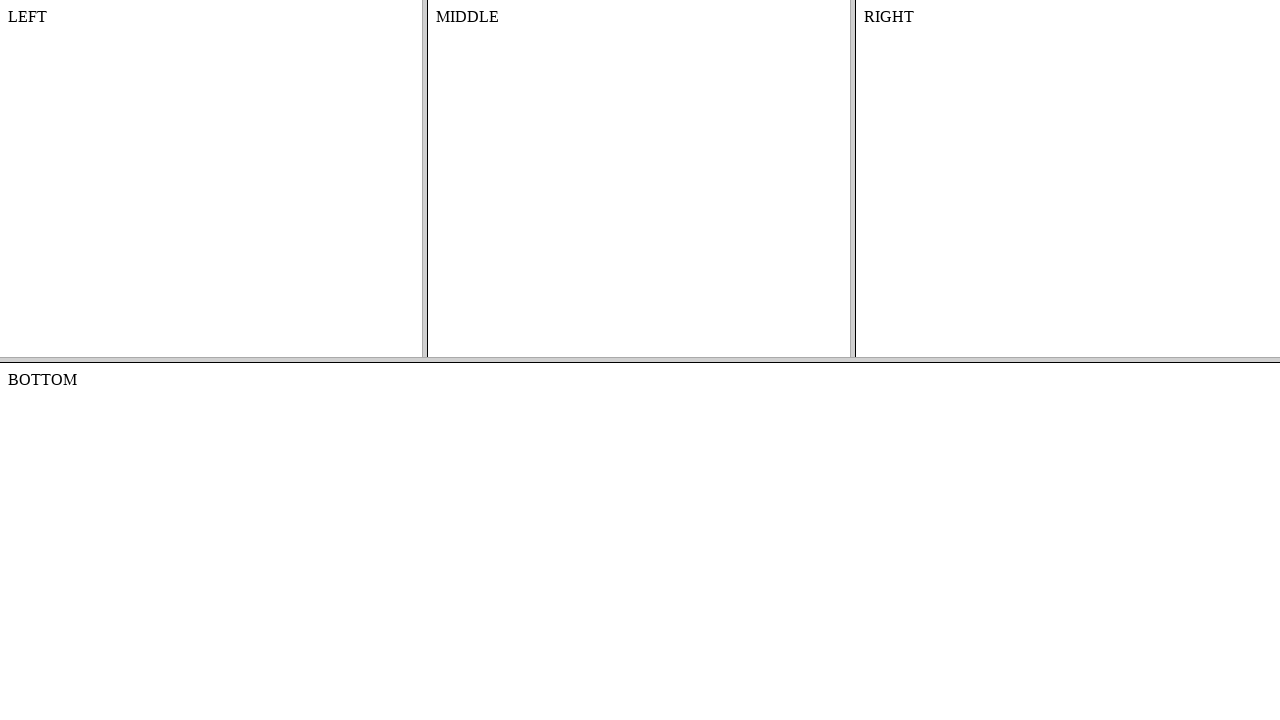

Located bottom frame element
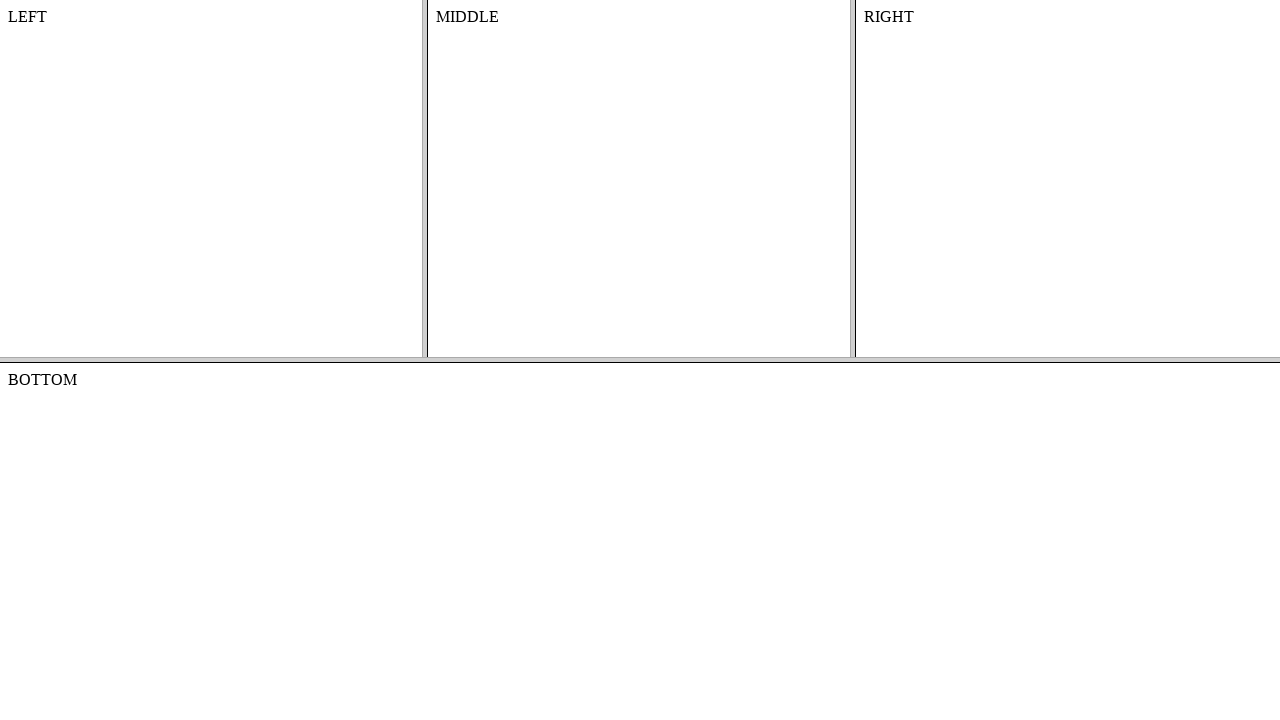

Read bottom frame text: BOTTOM

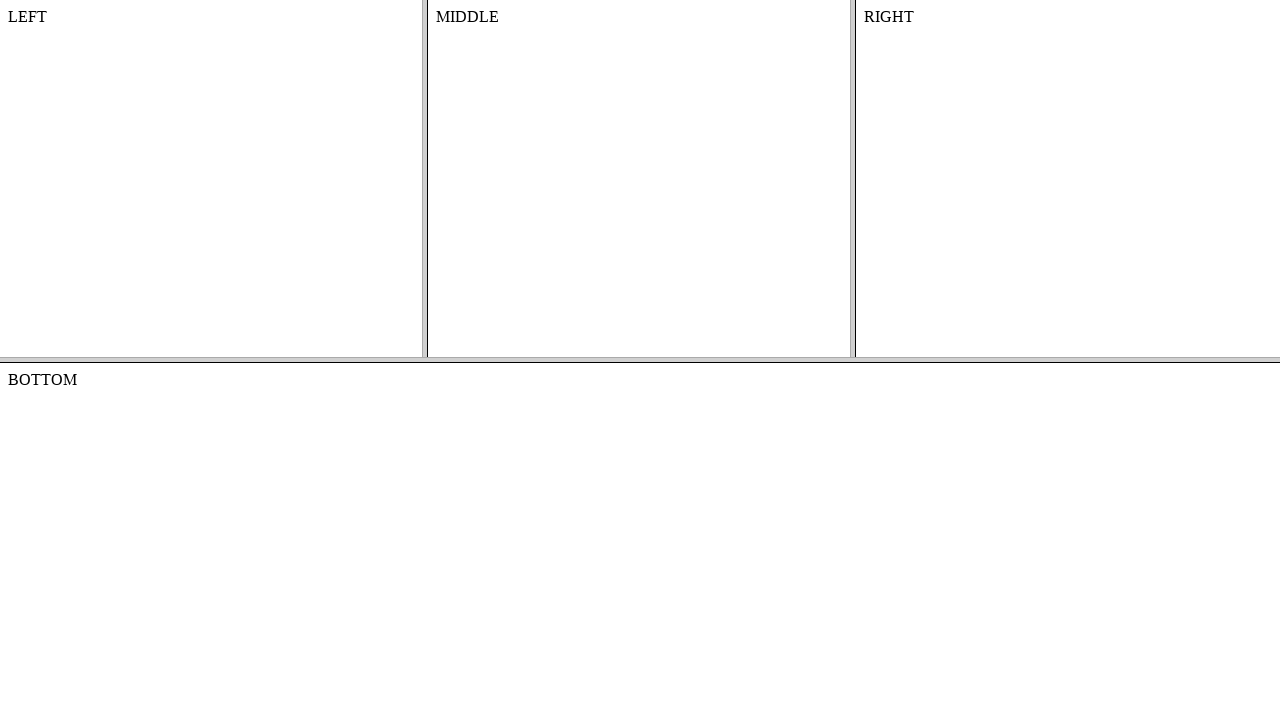

Located top frame element
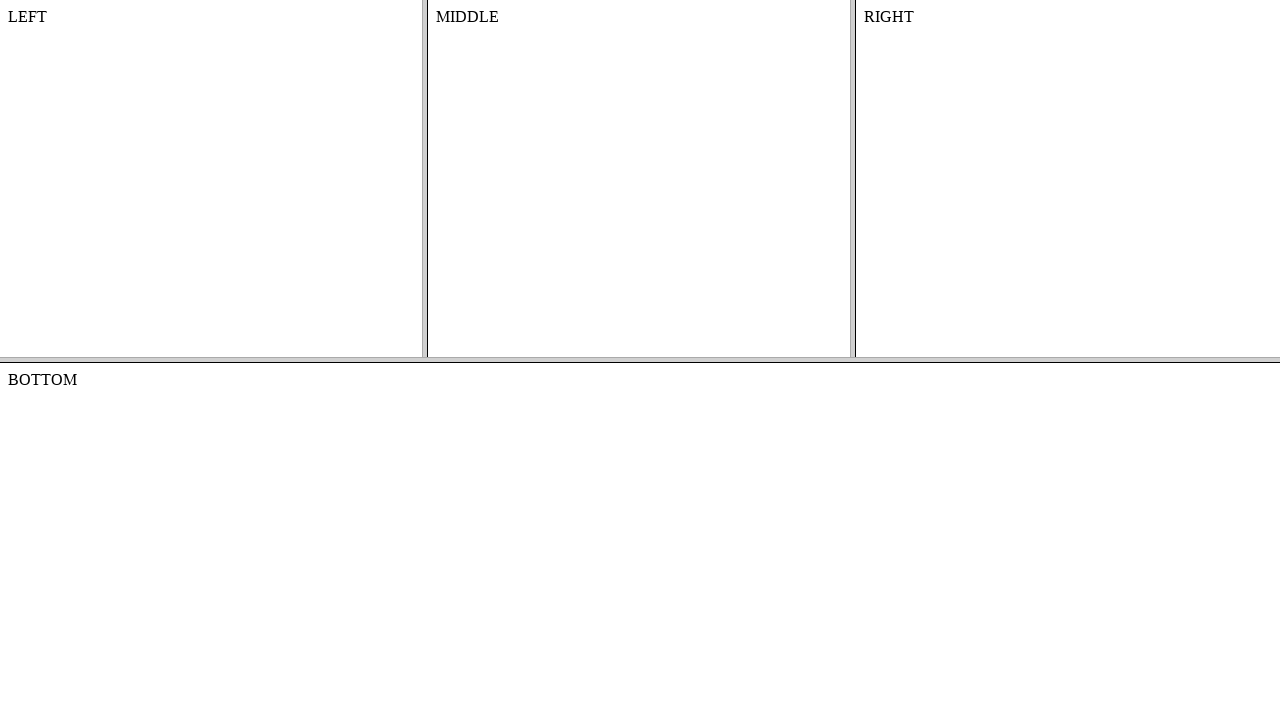

Located top-right nested frame element
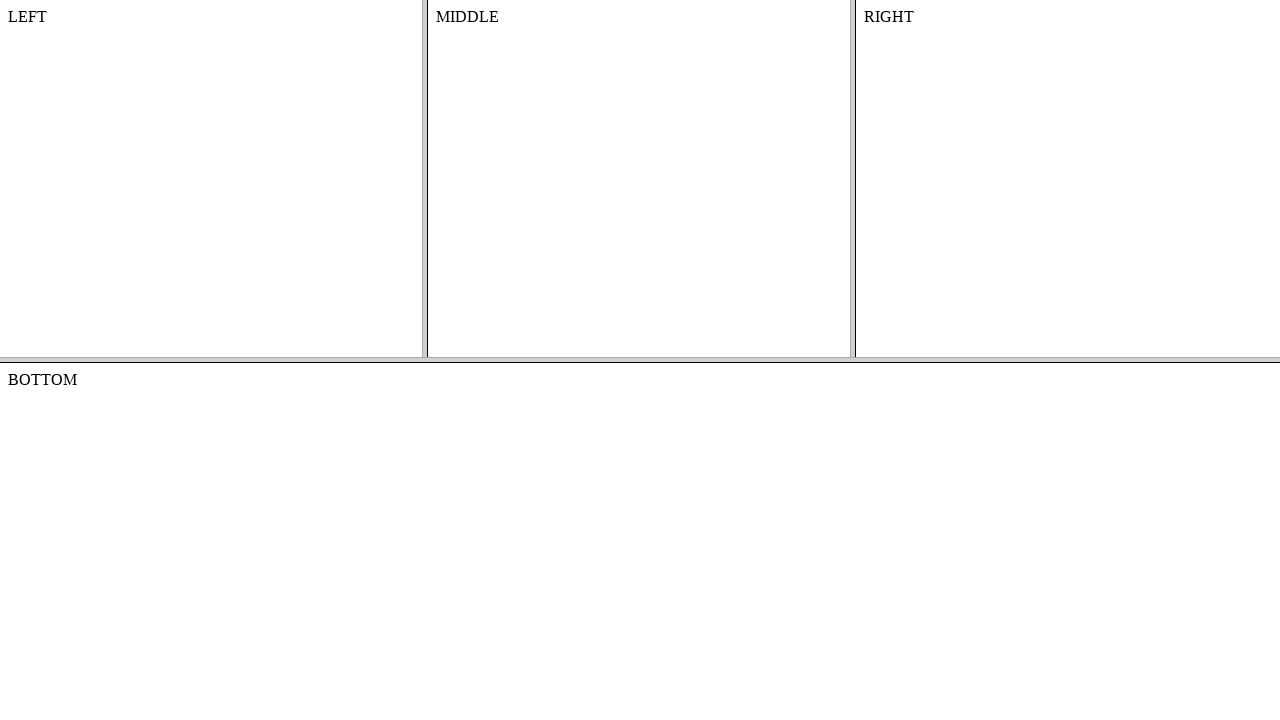

Read top-right frame text: 
    RIGHT
    


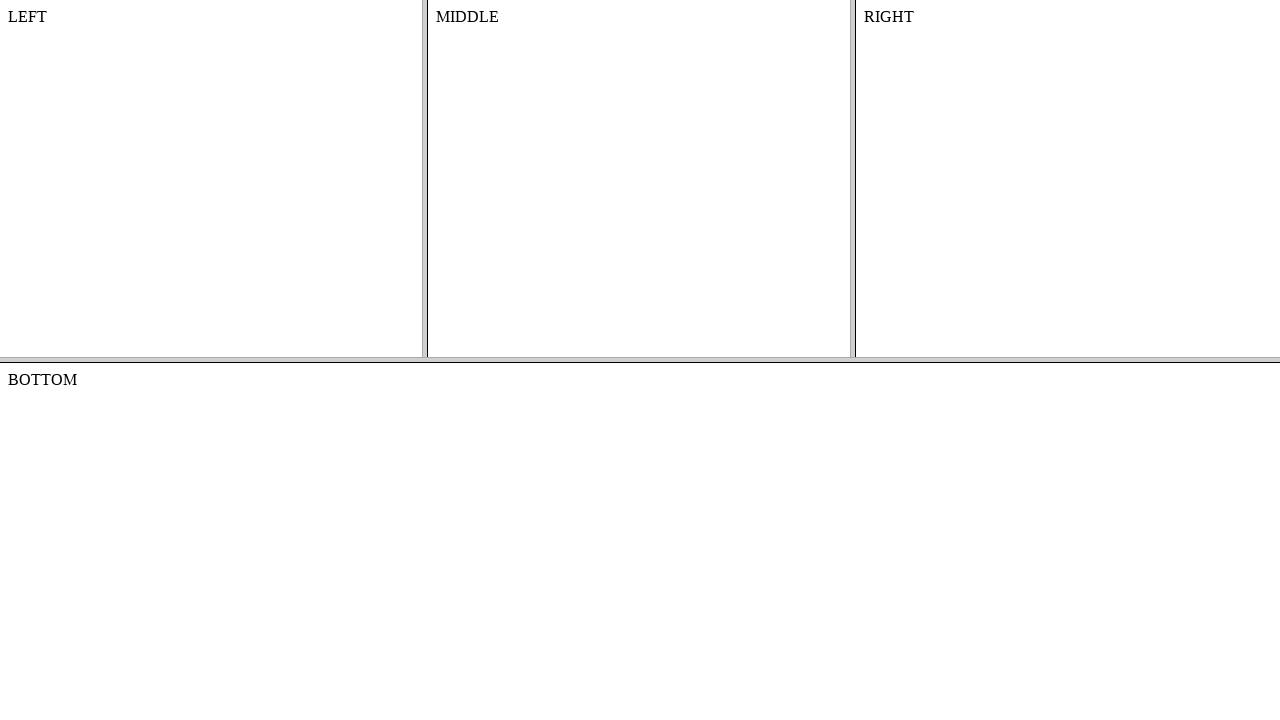

Located top-middle nested frame element
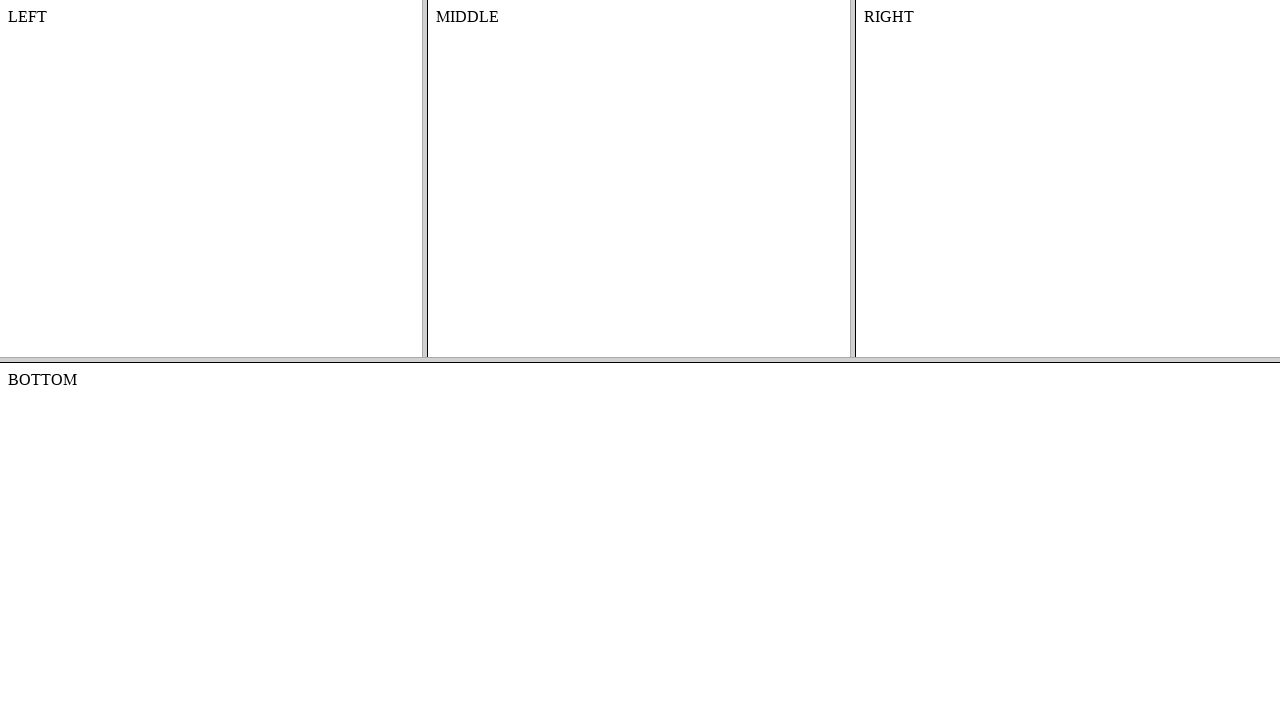

Read top-middle frame text: 
        MIDDLE
    


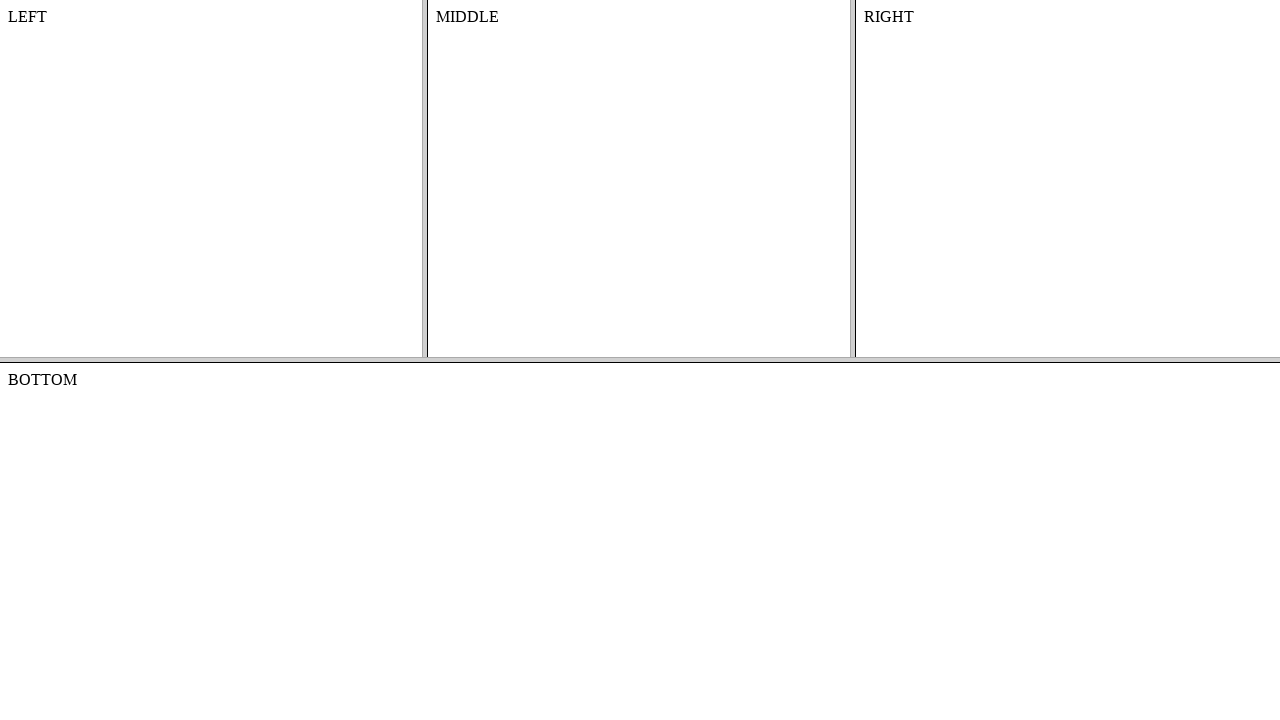

Located top-left nested frame element
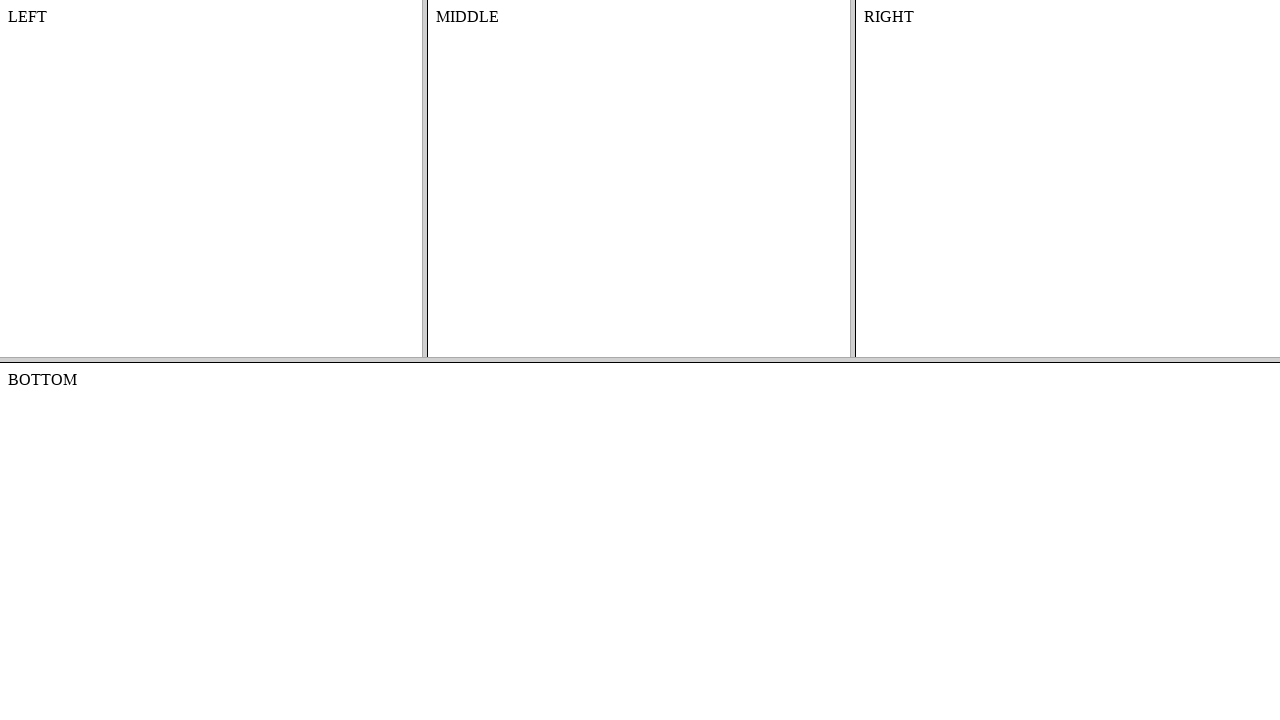

Read top-left frame text: 
    LEFT
    


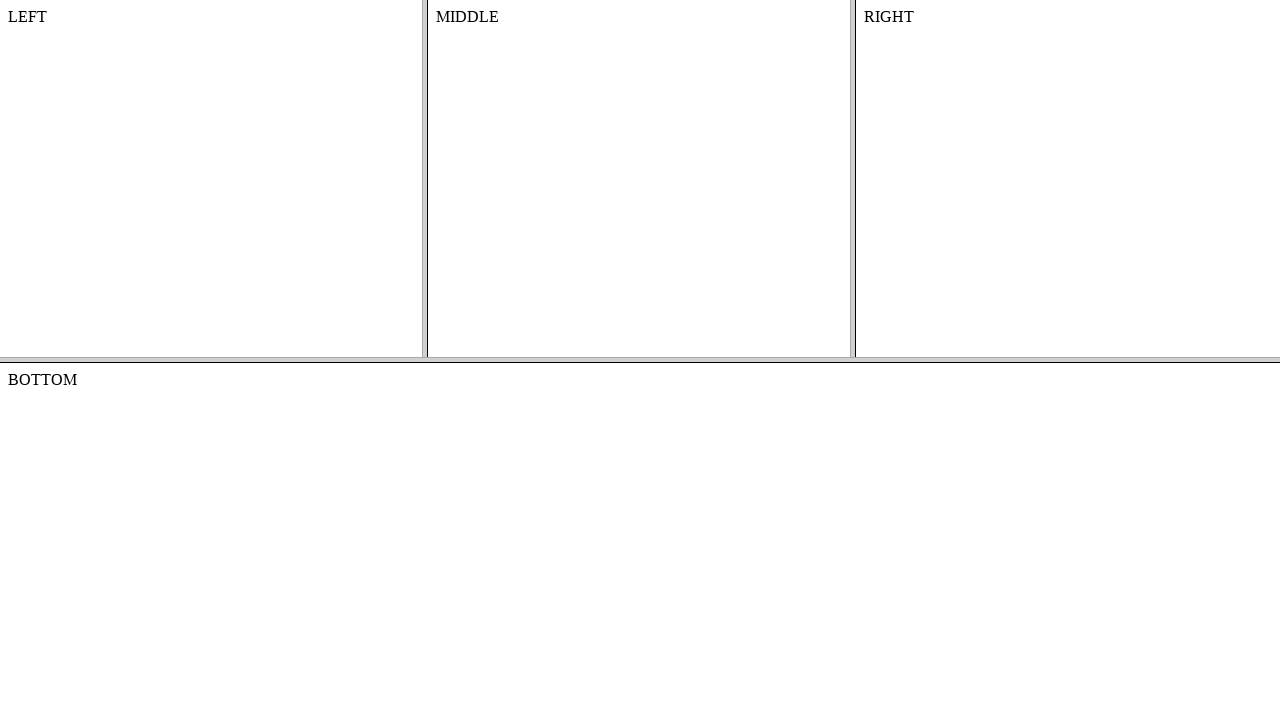

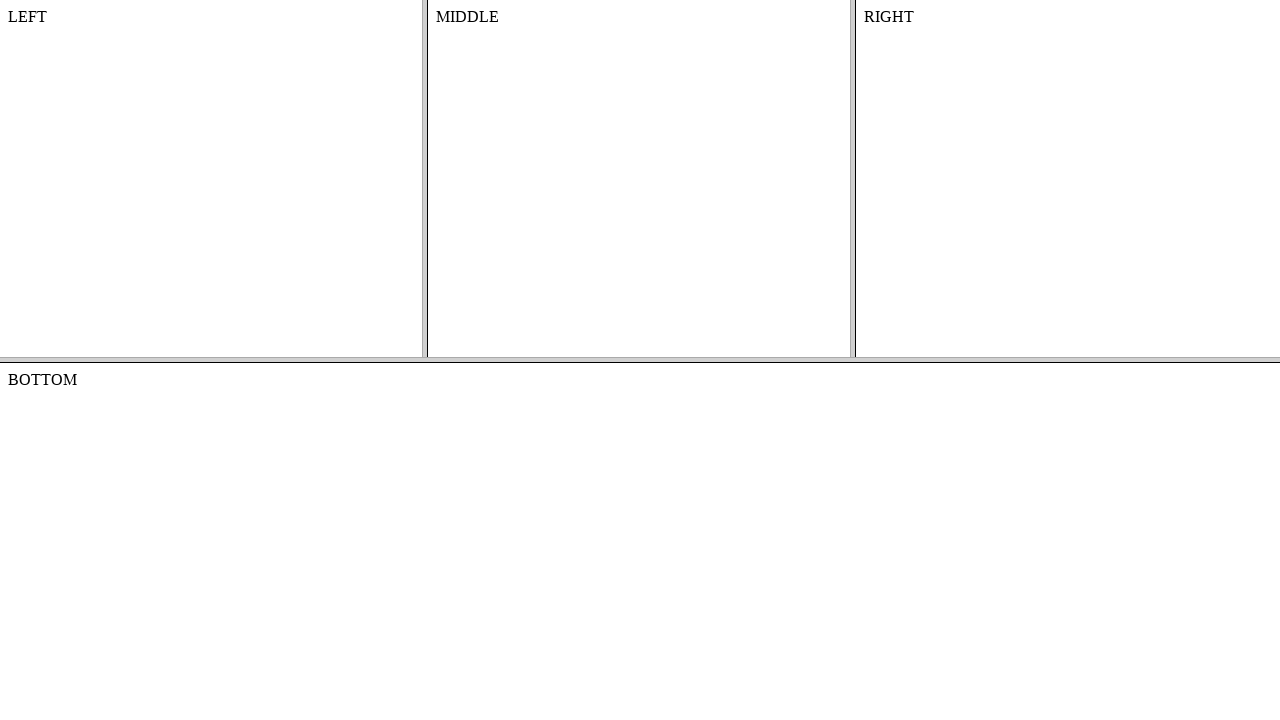